Tests user registration with alternative data formats including a different email domain and password pattern.

Starting URL: https://www.advantageonlineshopping.com/#/

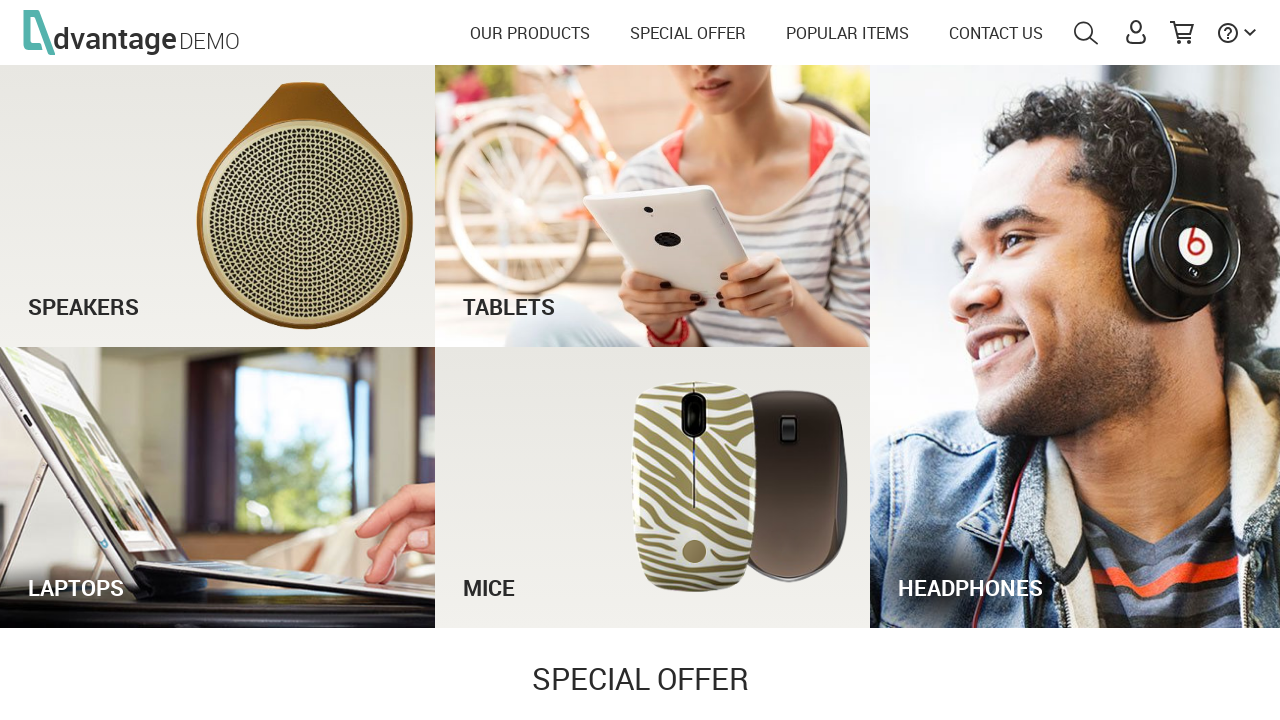

Waited 2 seconds for page to load
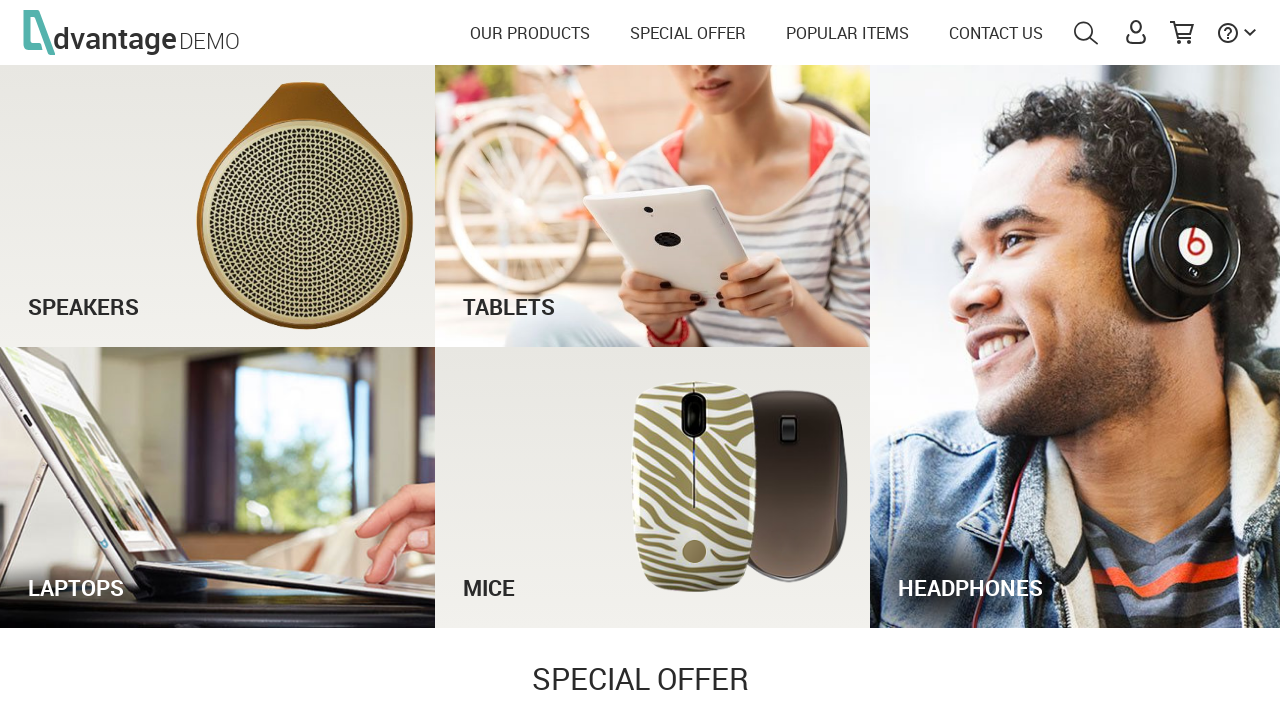

Clicked USER menu to open user options at (1136, 32) on internal:label="UserMenu"i >> internal:attr=[title="USER"i]
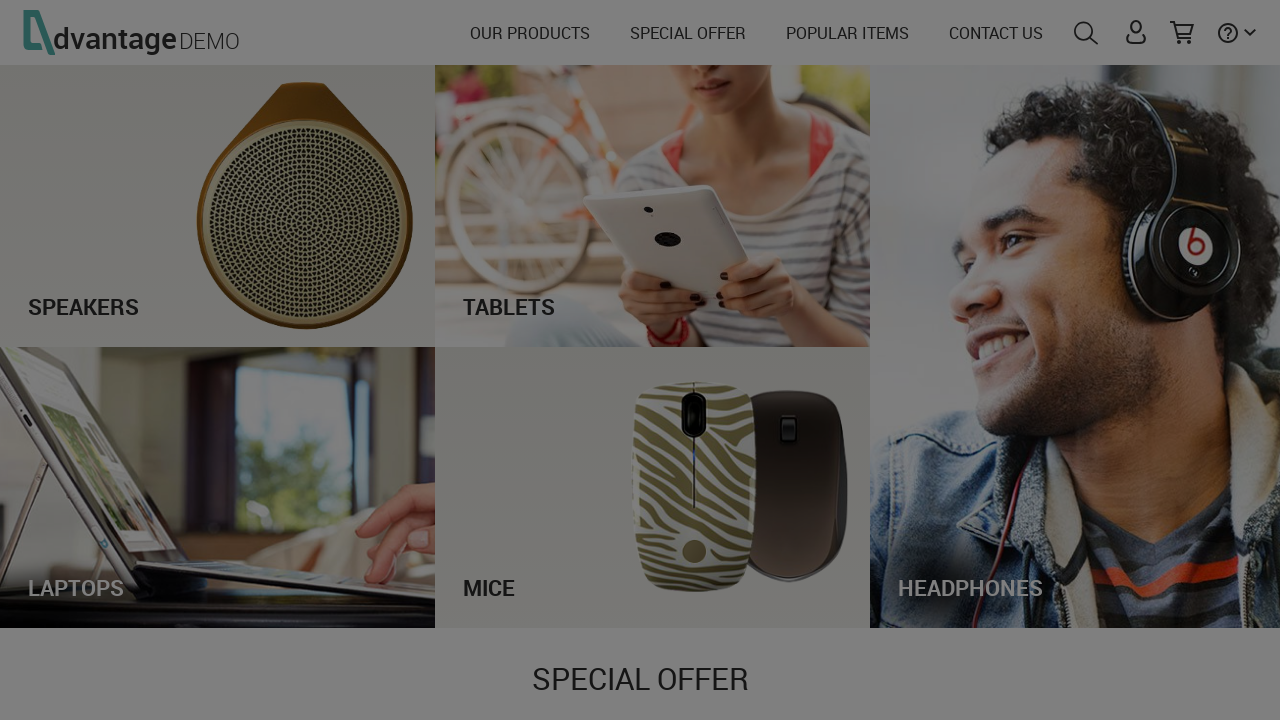

Clicked CREATE NEW ACCOUNT link at (640, 578) on internal:role=link[name="CREATE NEW ACCOUNT"i]
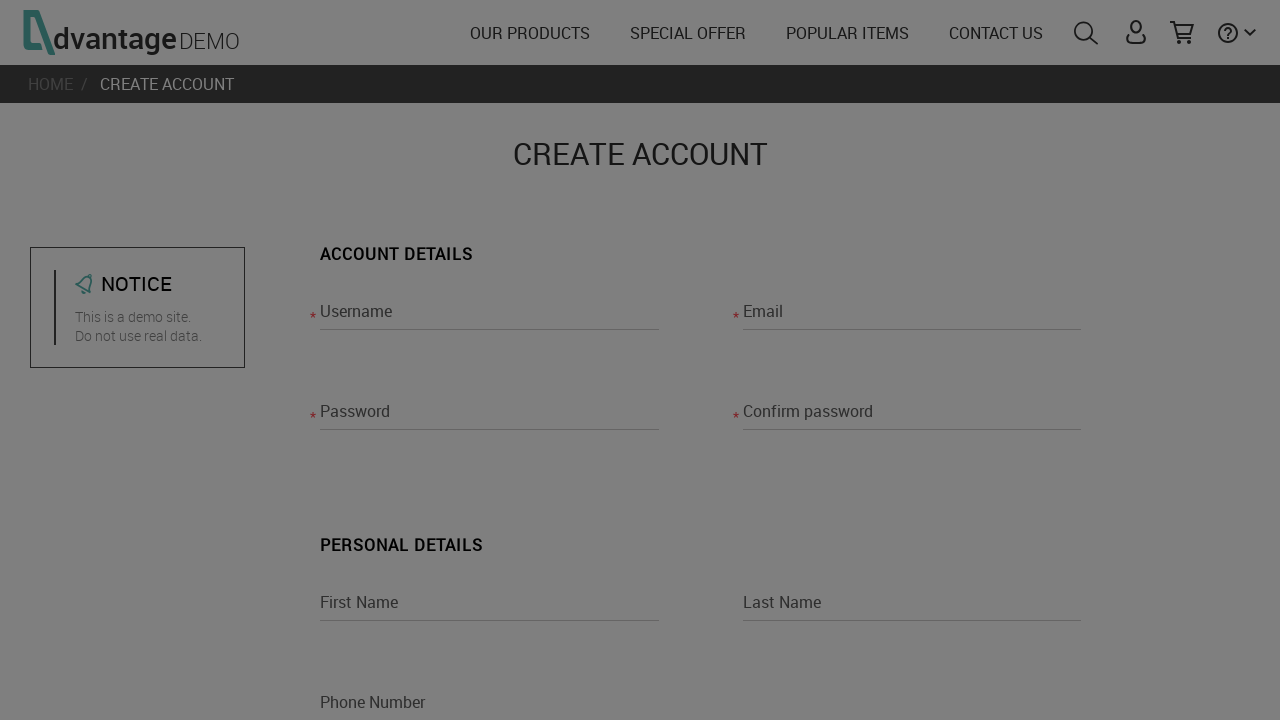

Generated unique test data: username=testuser4231, email=testuser4231@example.org
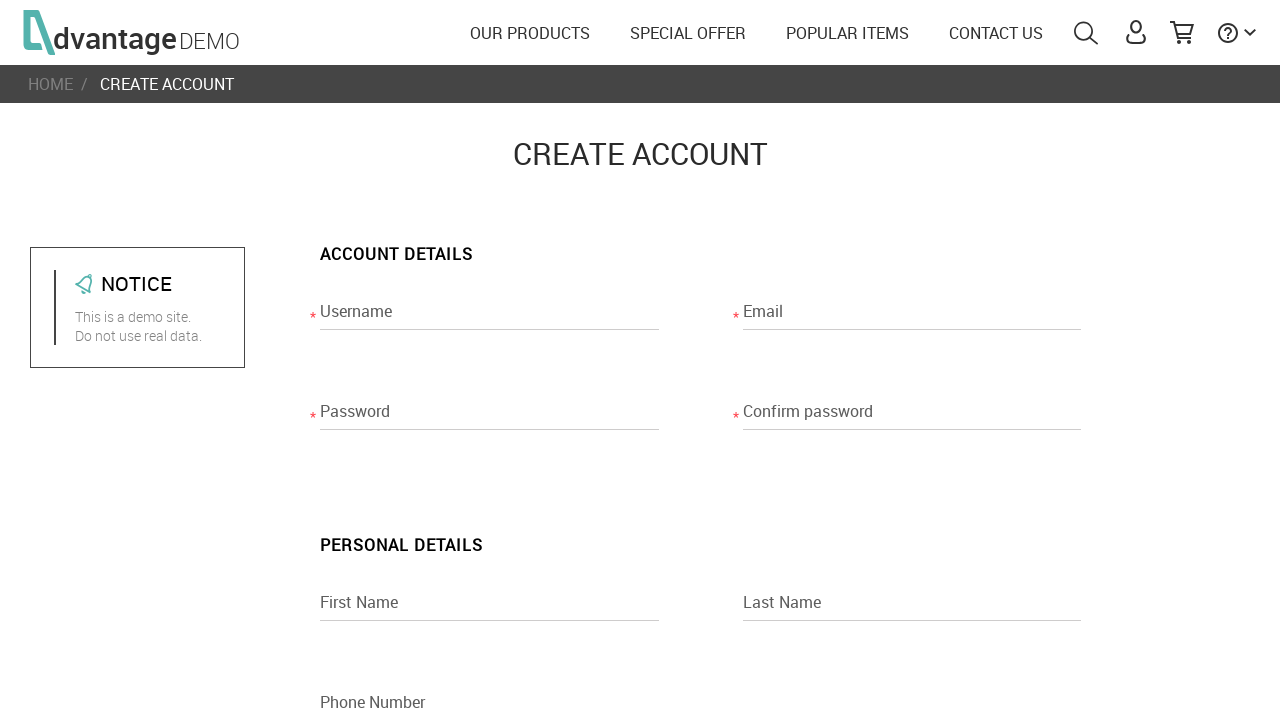

Filled username field with 'testuser4231' on input[name="usernameRegisterPage"]
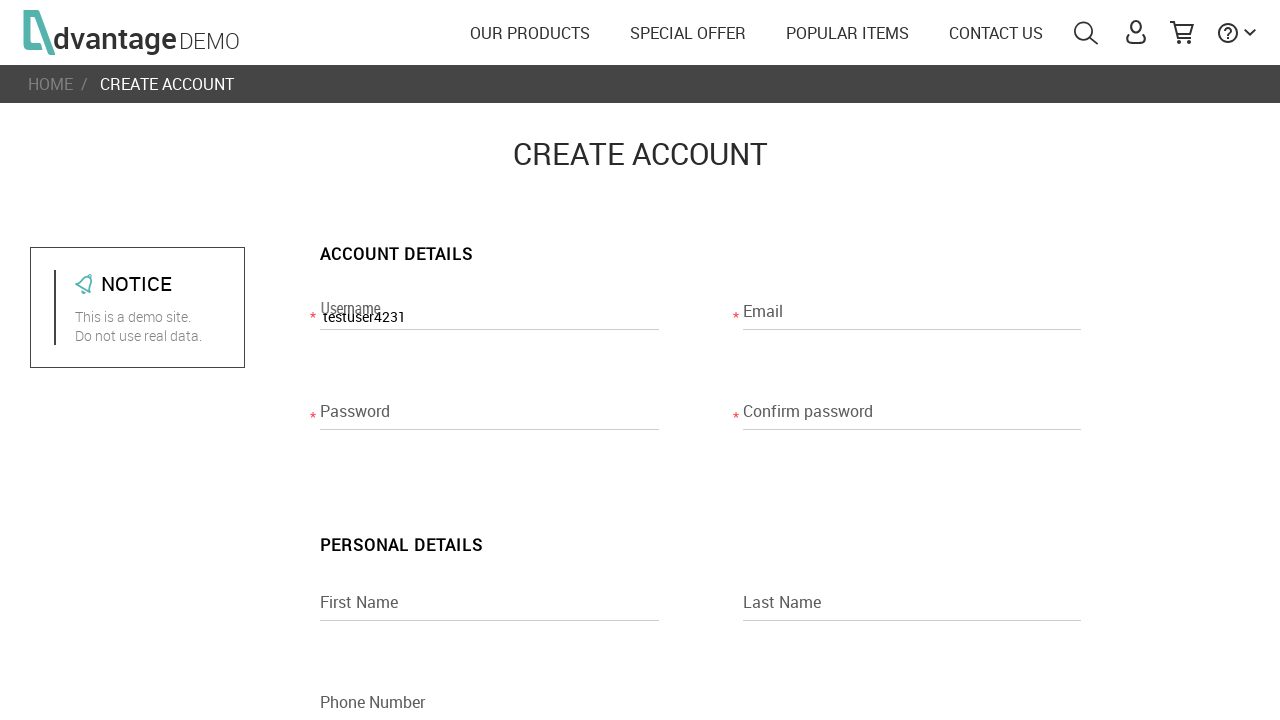

Filled email field with 'testuser4231@example.org' on input[name="emailRegisterPage"]
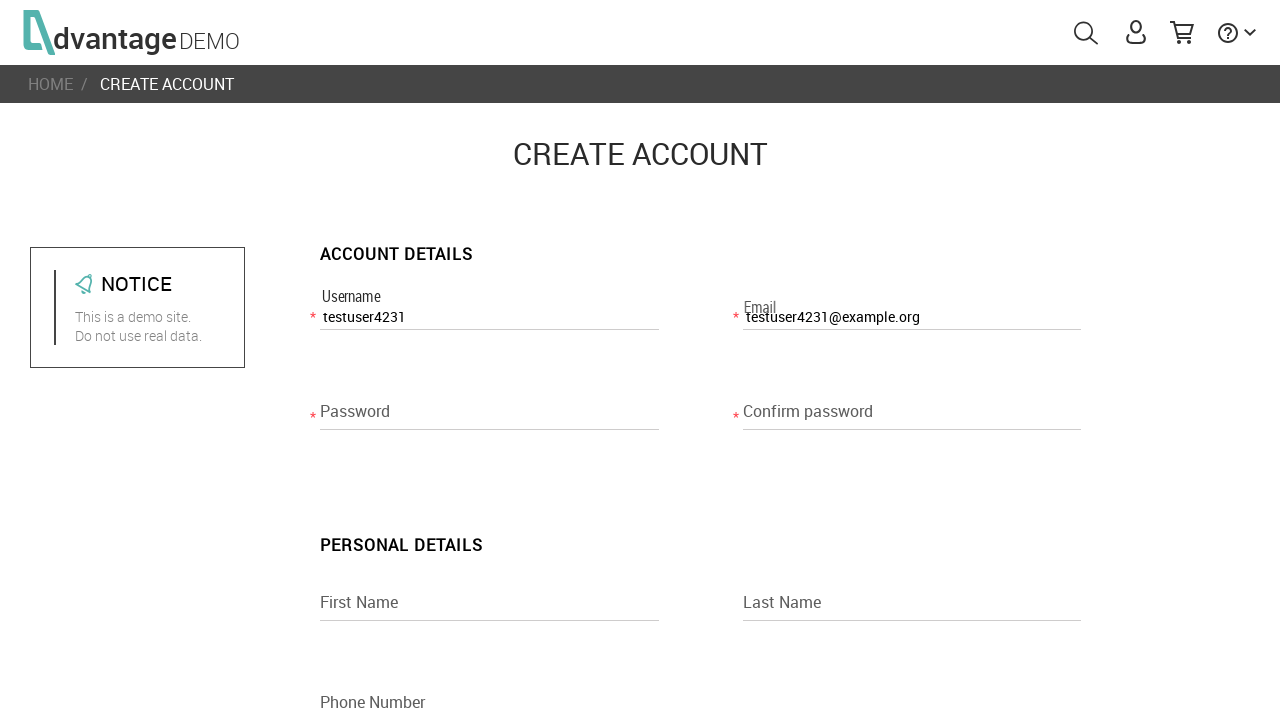

Filled password field with alternative password pattern on input[name="passwordRegisterPage"]
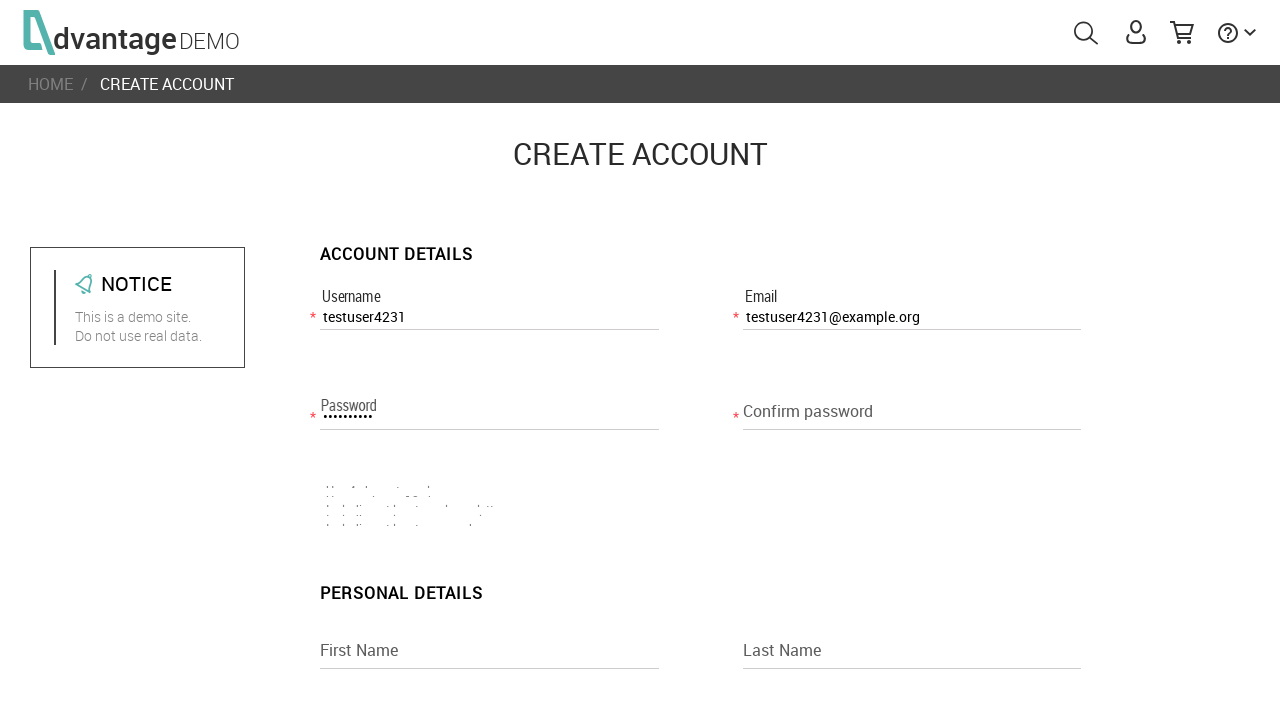

Filled confirm password field with matching password on input[name="confirm_passwordRegisterPage"]
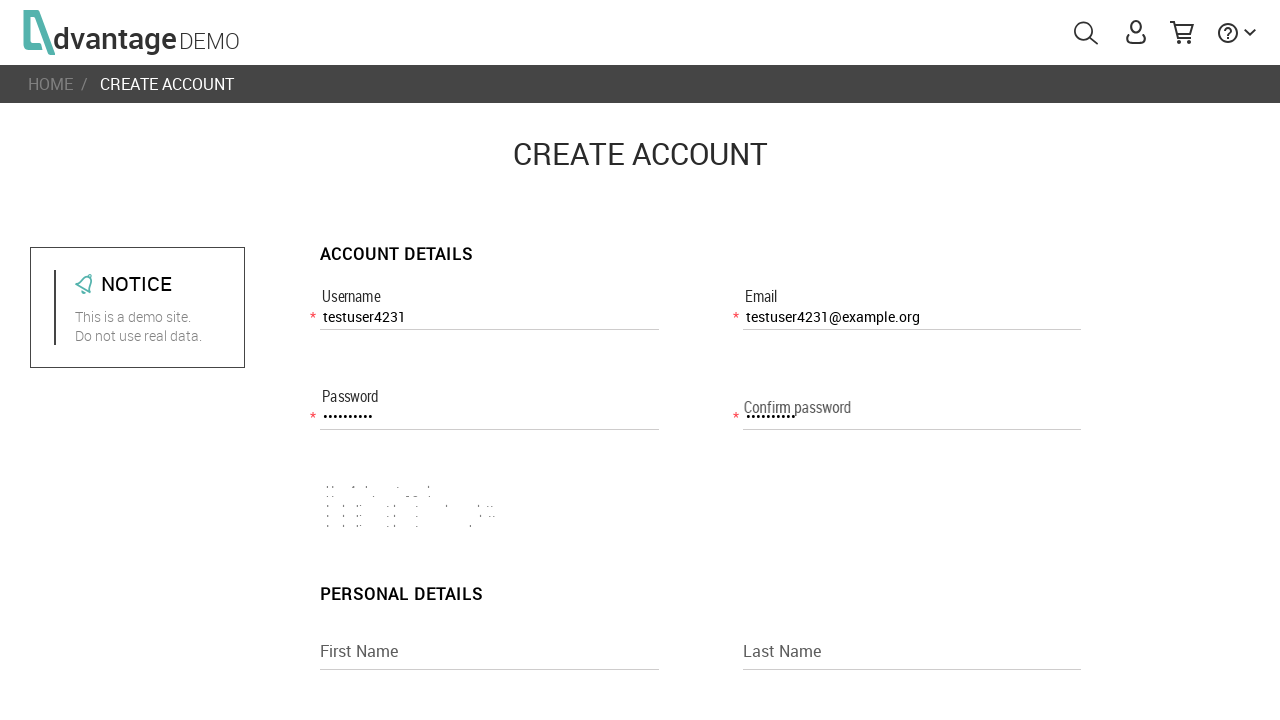

Checked 'I agree' checkbox to accept terms at (328, 360) on input[name="i_agree"]
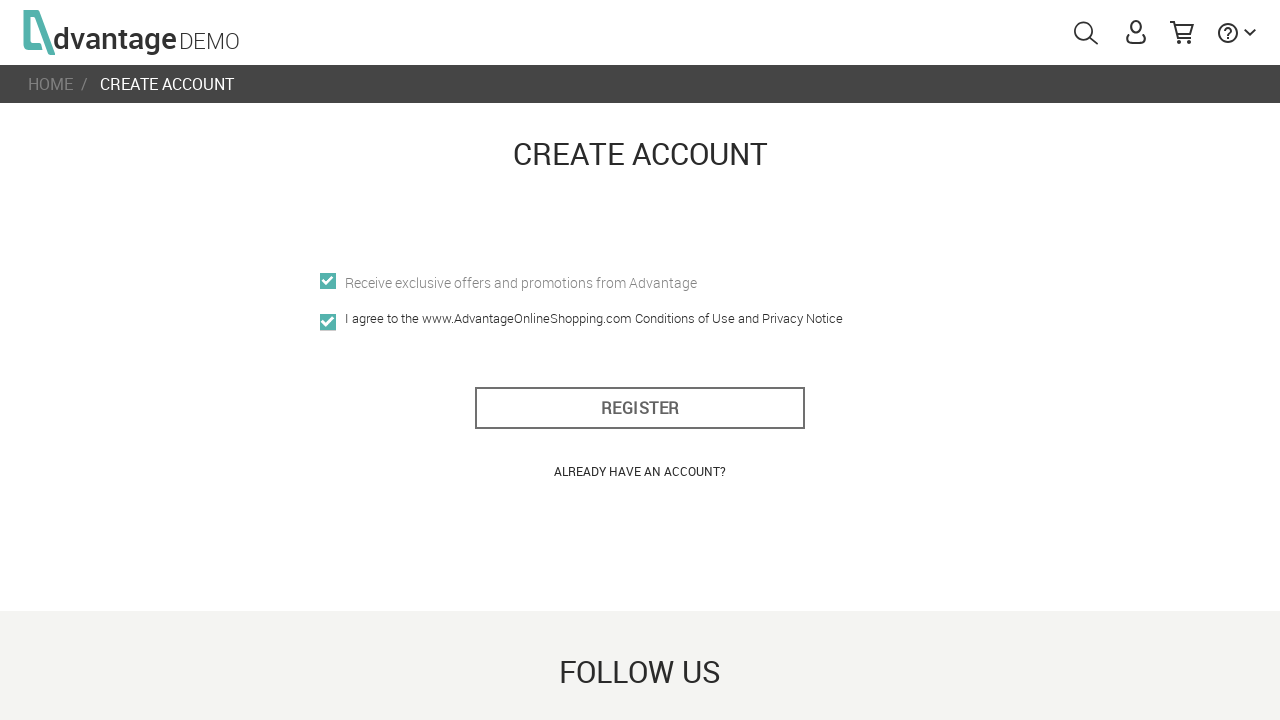

Clicked REGISTER button to submit registration form at (640, 408) on internal:role=button[name="REGISTER"i]
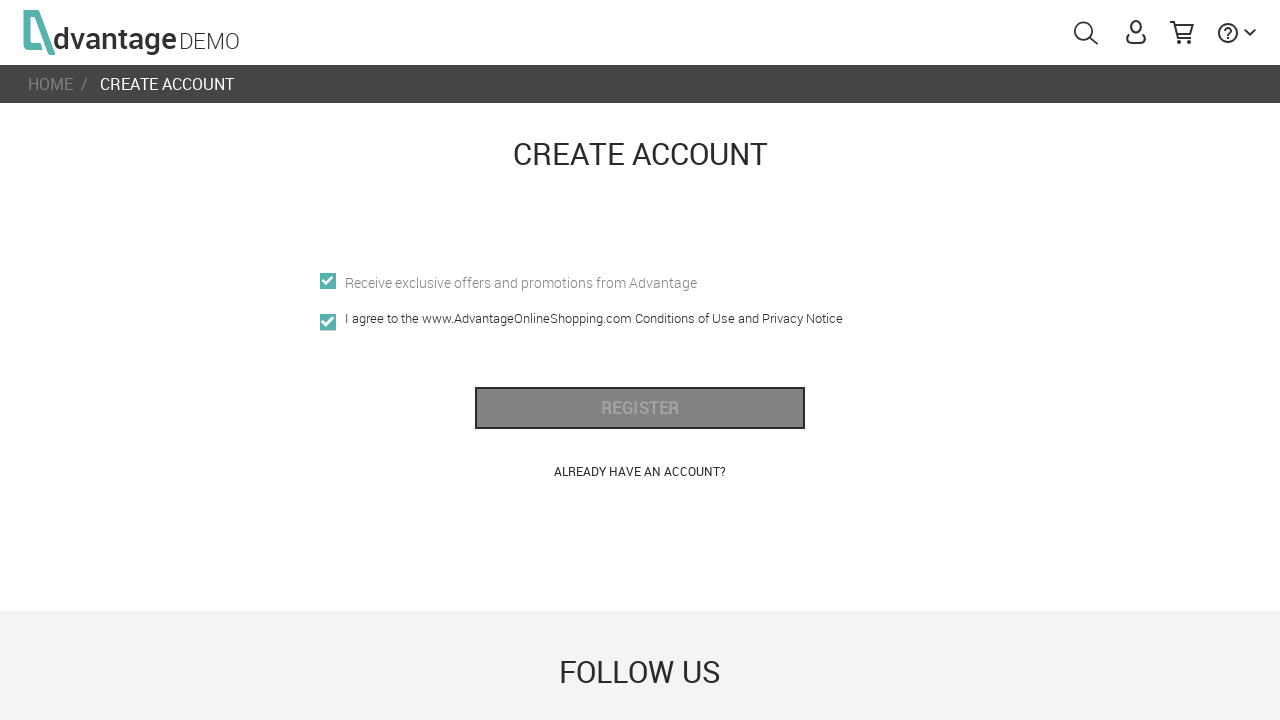

Waited 3 seconds for registration processing and confirmation
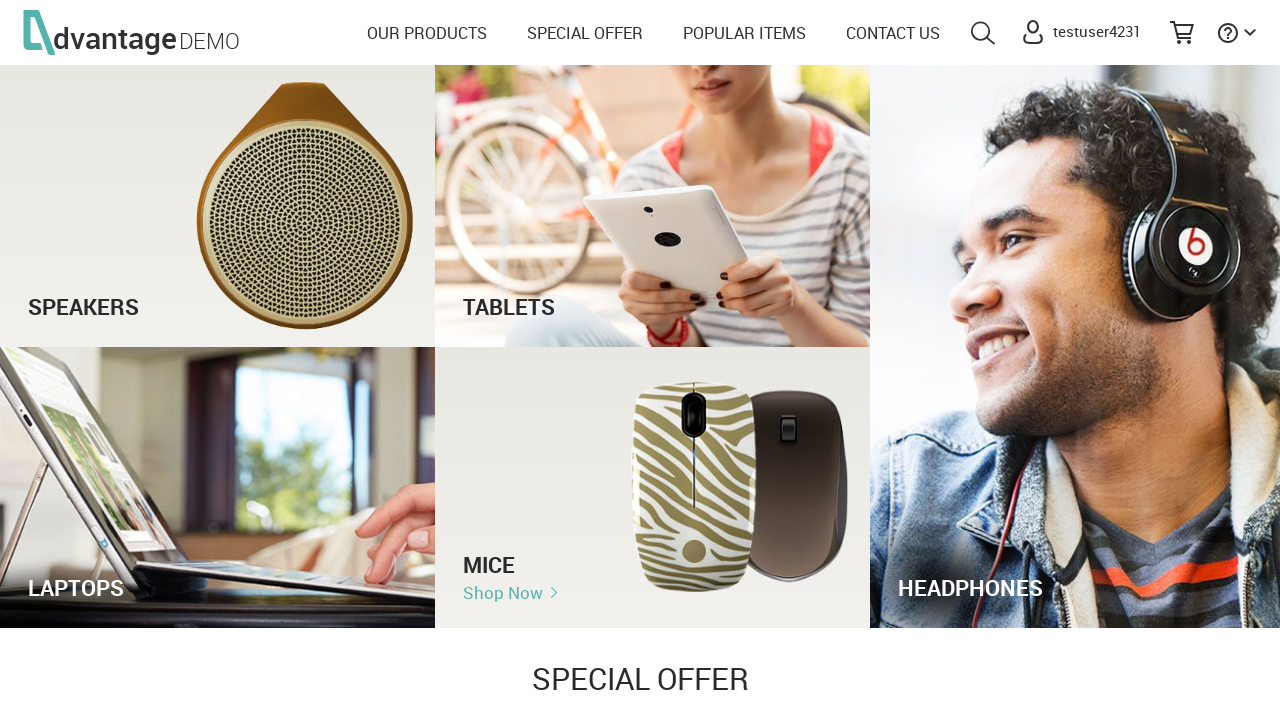

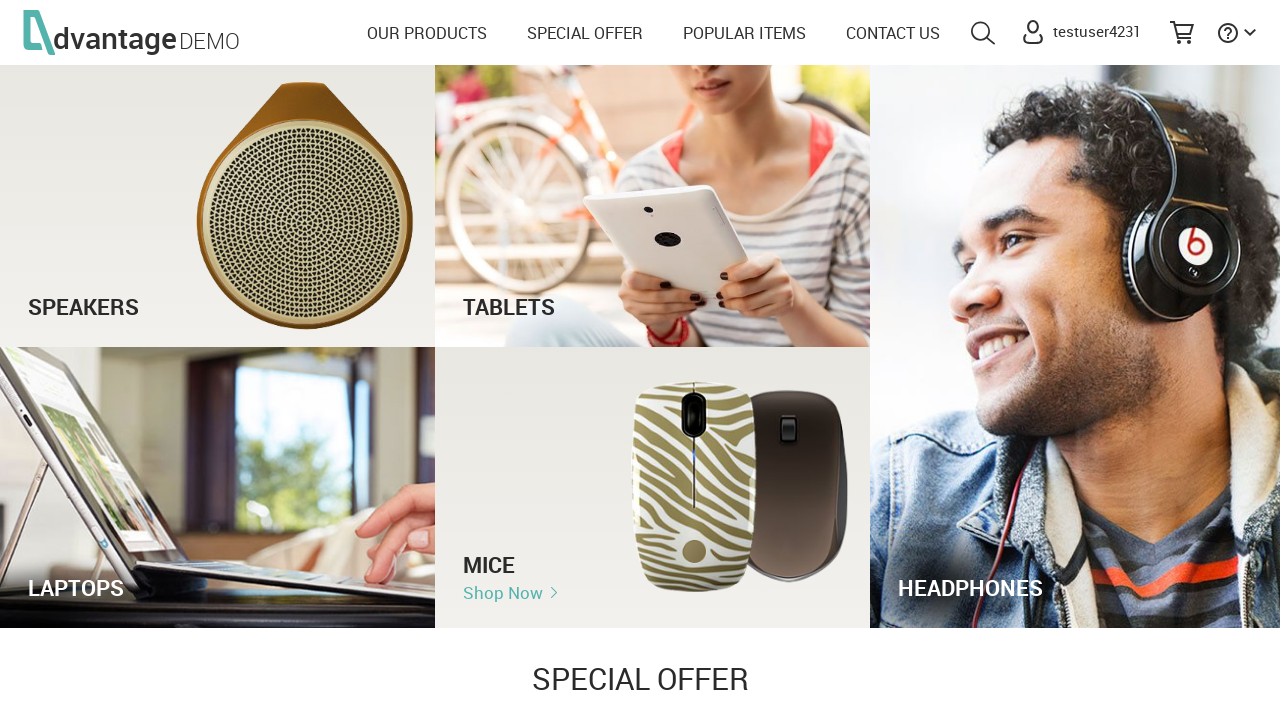